Tests right-click context menu functionality by performing a right-click action on a button element to trigger a context menu

Starting URL: https://swisnl.github.io/jQuery-contextMenu/demo.html

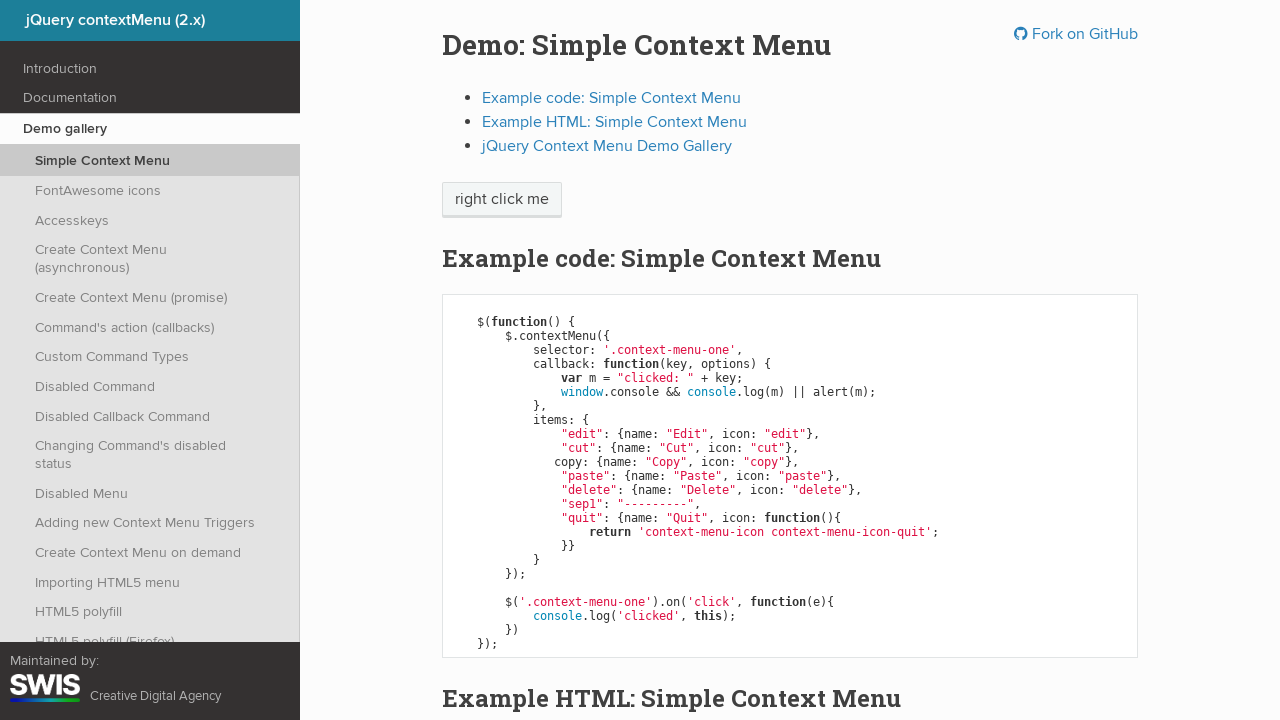

Right-clicked on context menu button to trigger context menu at (502, 200) on .context-menu-one.btn.btn-neutral
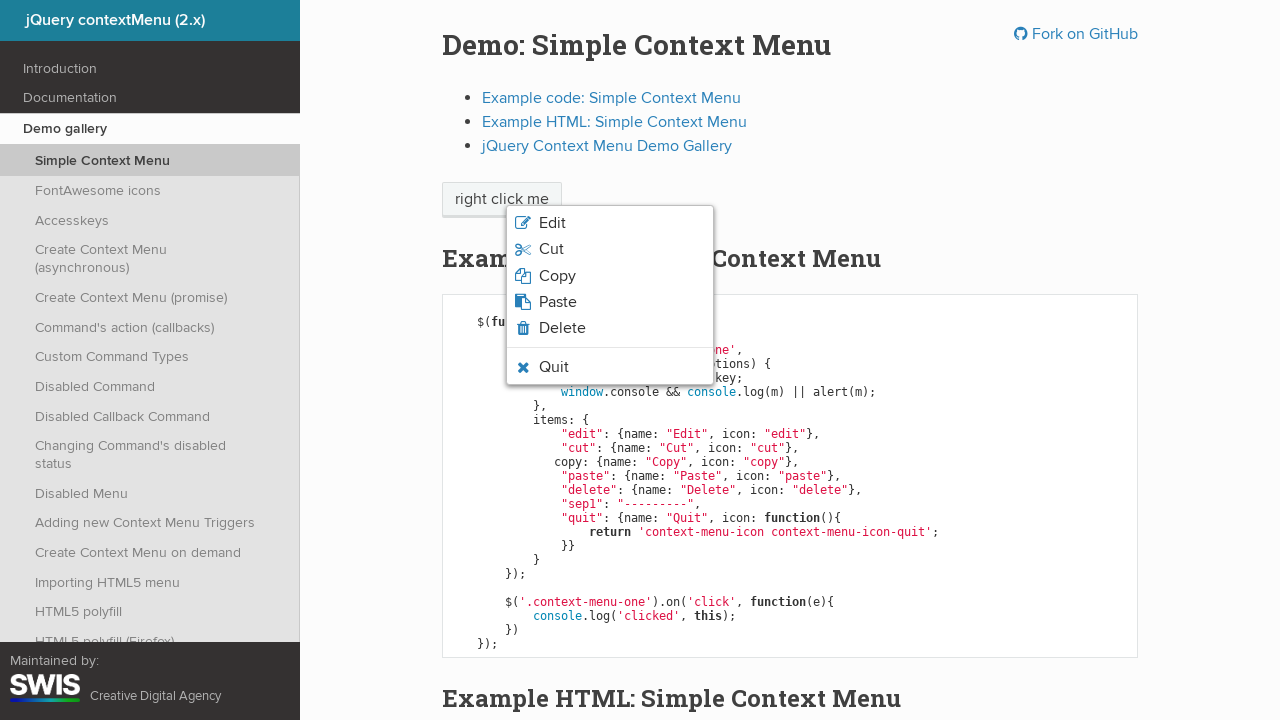

Context menu appeared
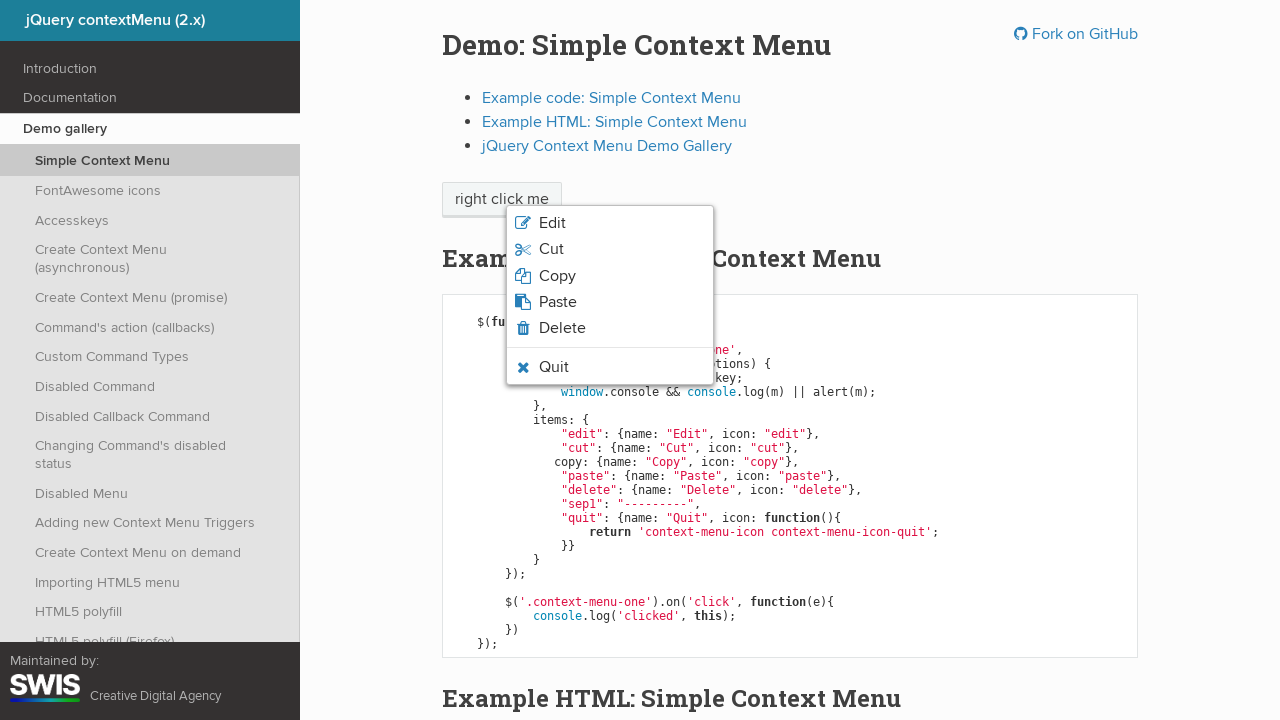

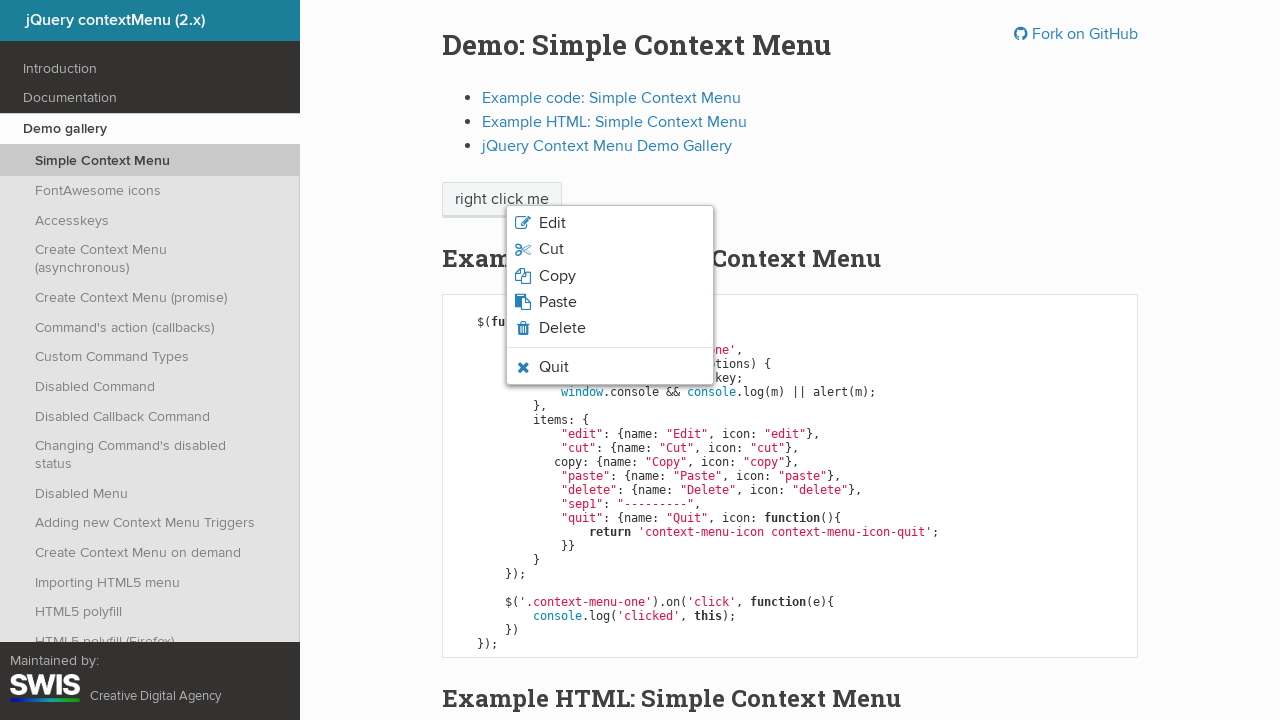